Tests that the todo counter displays the current number of items correctly

Starting URL: https://demo.playwright.dev/todomvc

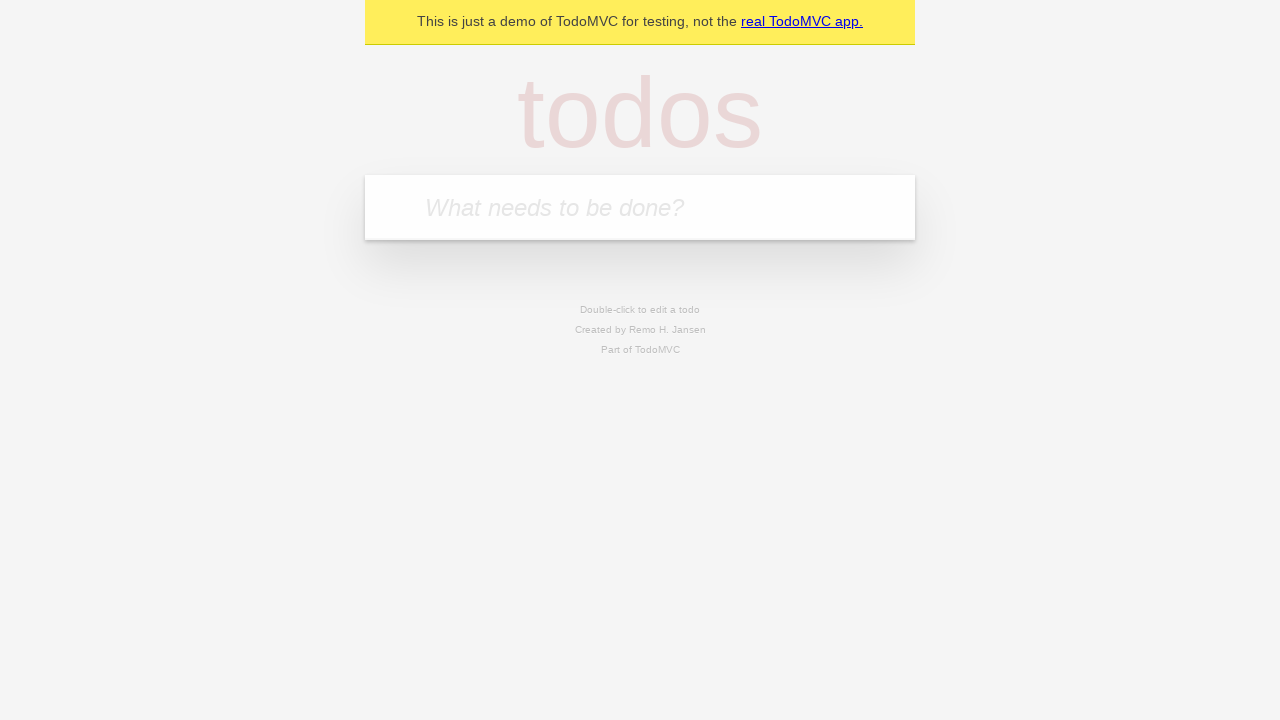

Filled todo input with 'buy some cheese' on internal:attr=[placeholder="What needs to be done?"i]
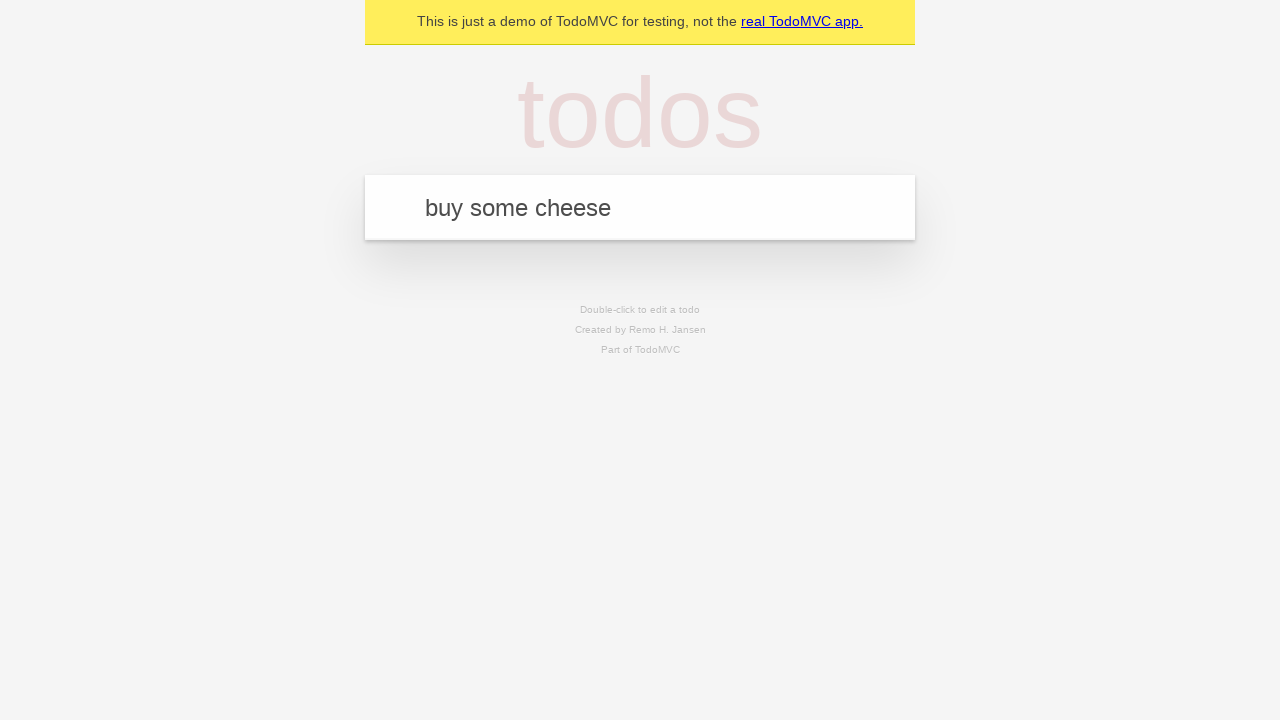

Pressed Enter to add first todo item on internal:attr=[placeholder="What needs to be done?"i]
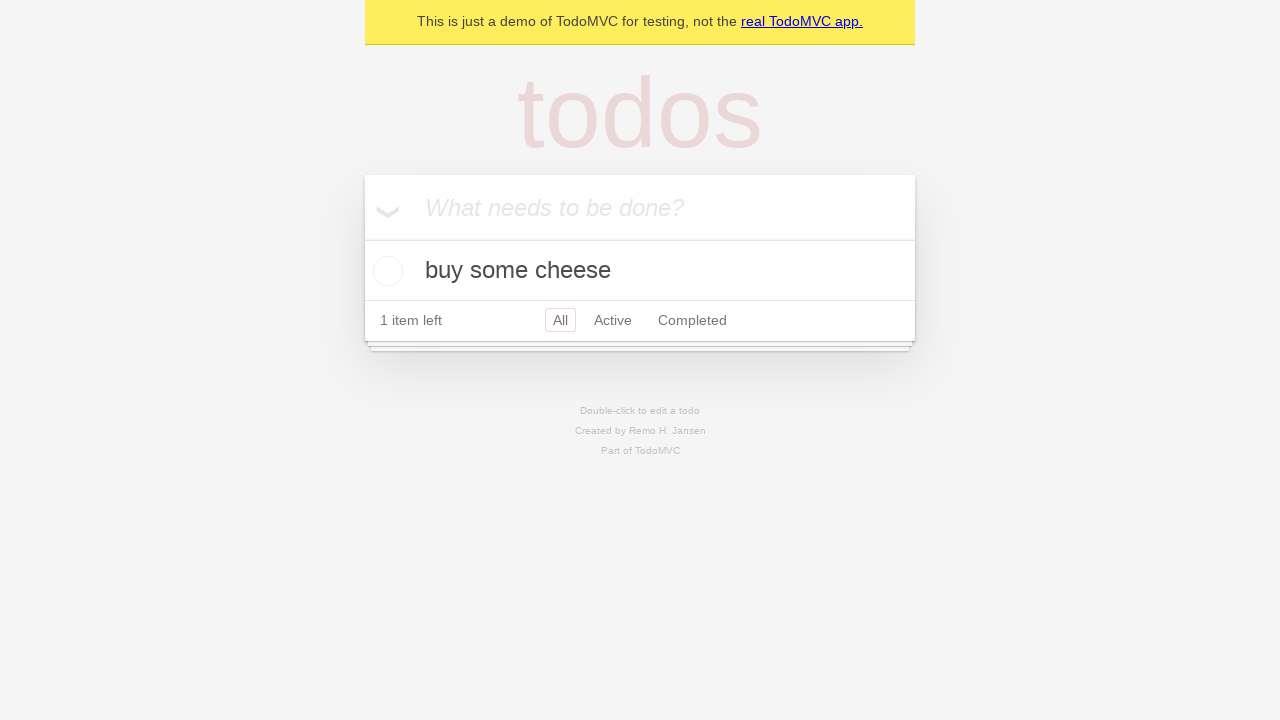

Waited for todo counter to be visible
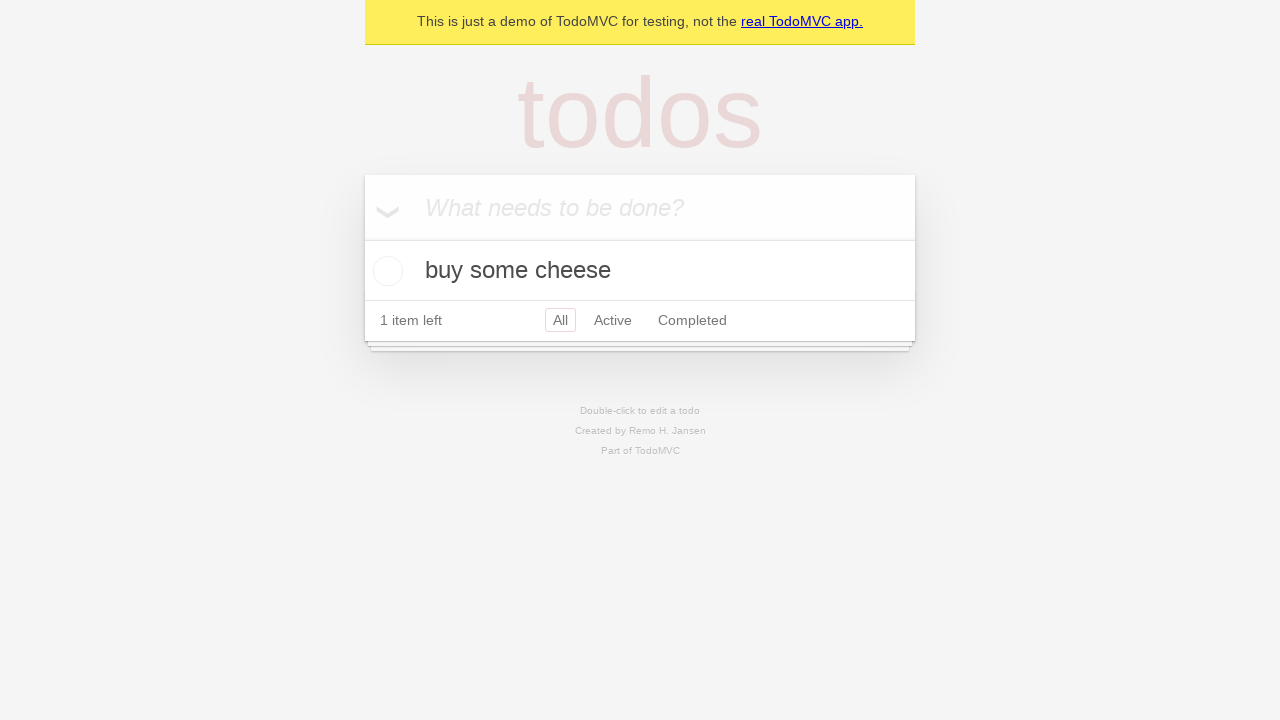

Filled todo input with 'feed the cat' on internal:attr=[placeholder="What needs to be done?"i]
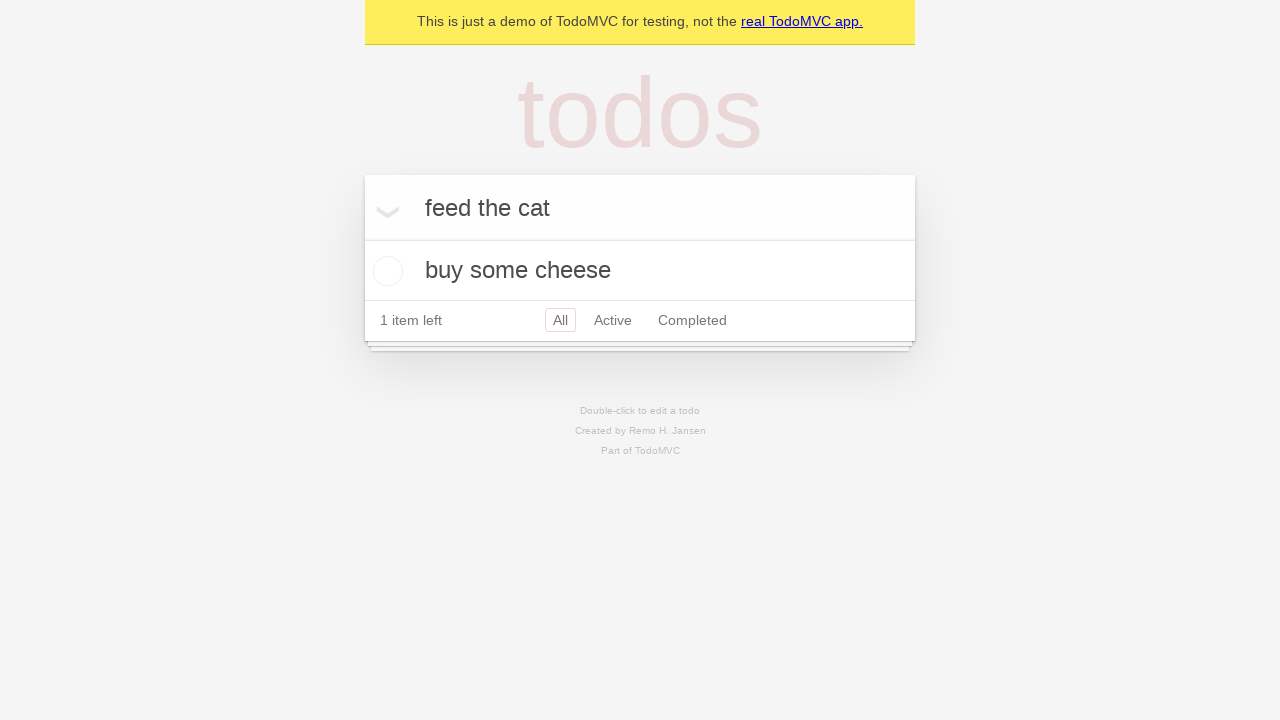

Pressed Enter to add second todo item on internal:attr=[placeholder="What needs to be done?"i]
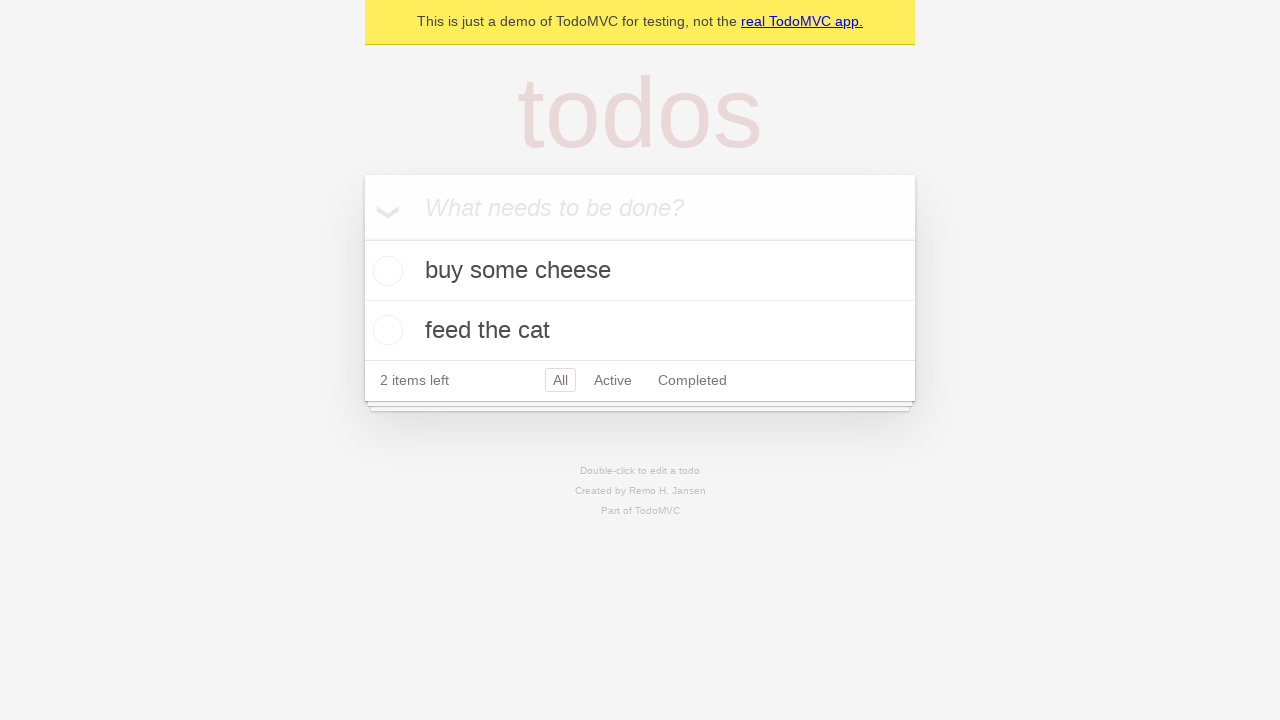

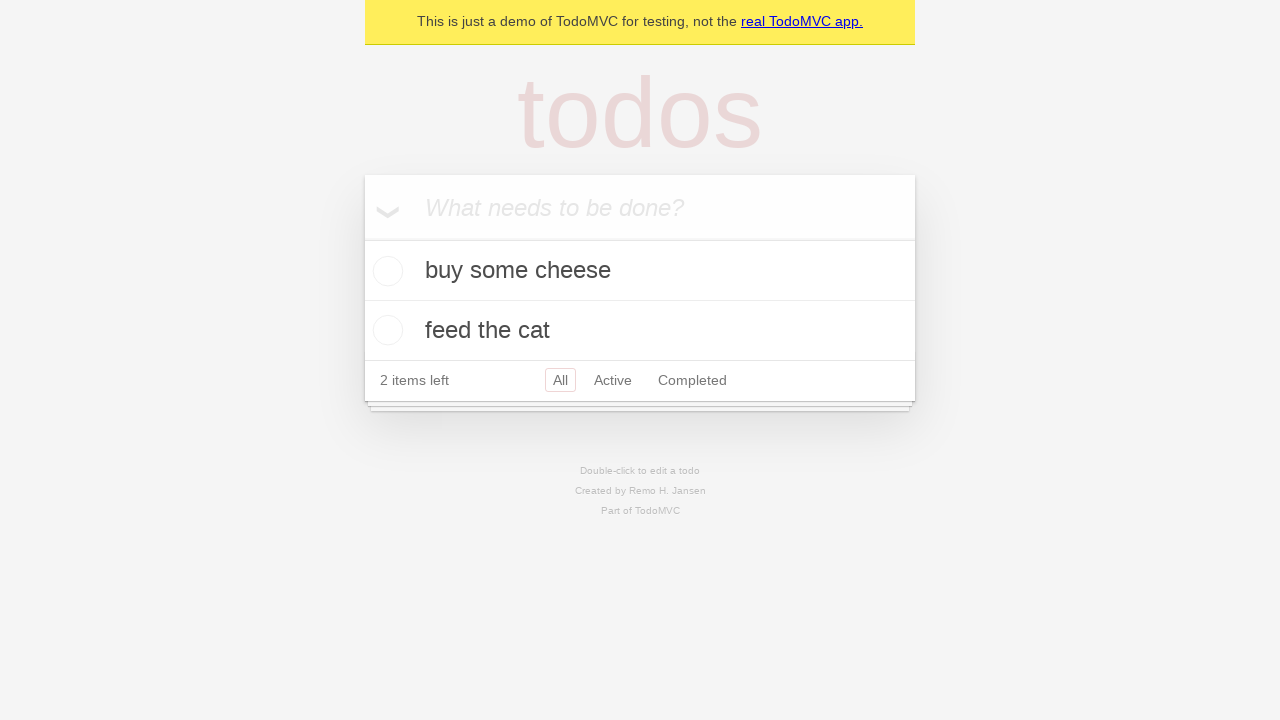